Tests that the Browse Languages page displays a table with the correct headers: Language, Author, Date, Comments, Rate

Starting URL: http://www.99-bottles-of-beer.net/

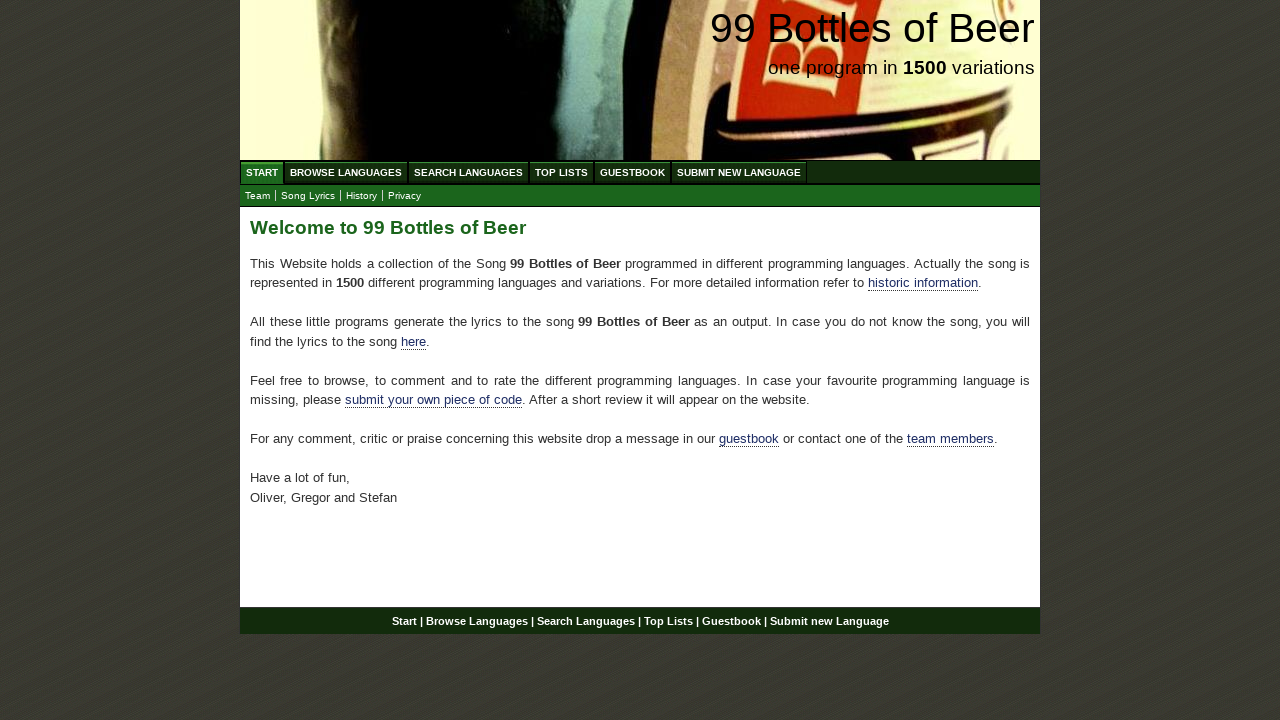

Clicked on 'Browse Languages' menu item at (346, 172) on xpath=//ul[@id='menu']//a[text()='Browse Languages']
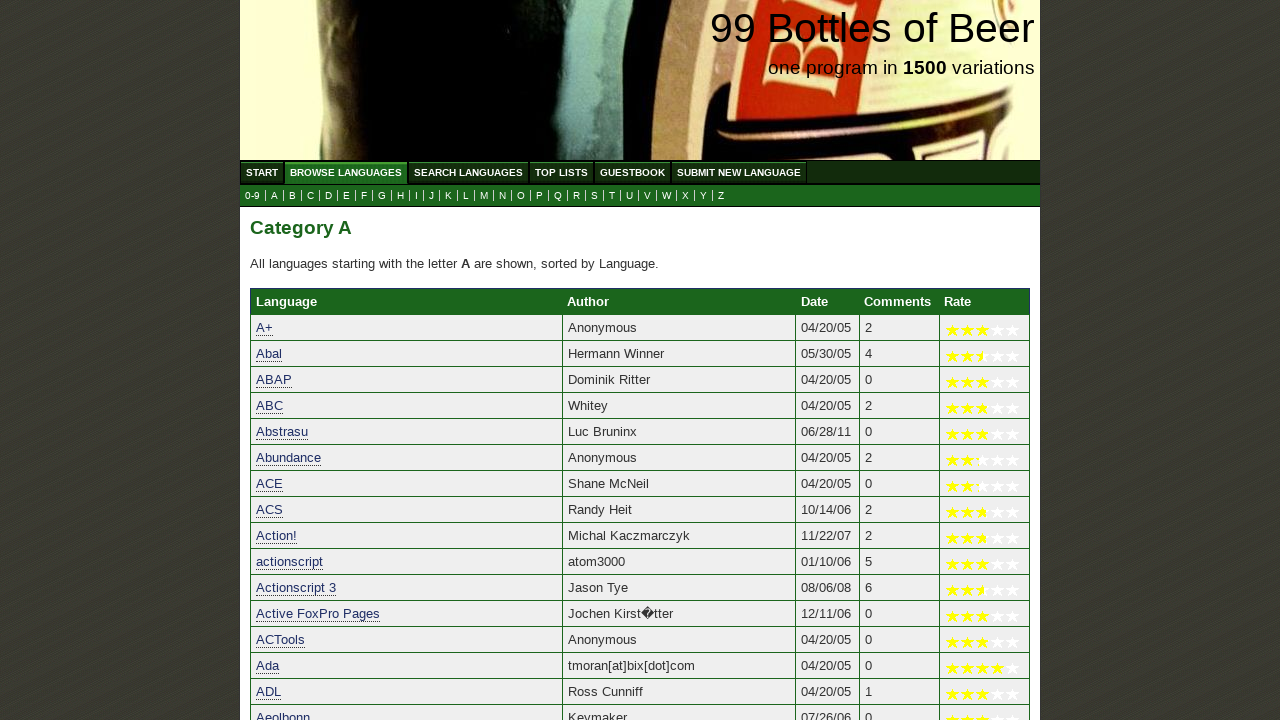

Retrieved table headers from Browse Languages page
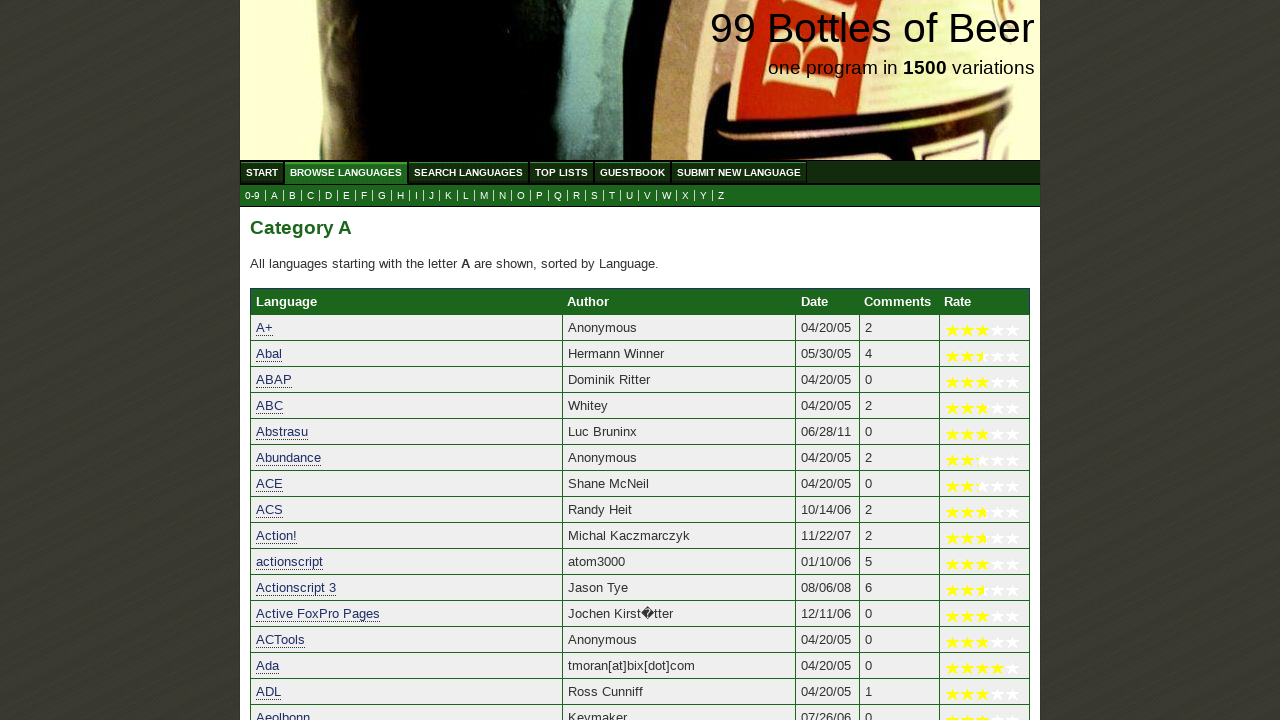

Verified table headers match expected values: Language, Author, Date, Comments, Rate
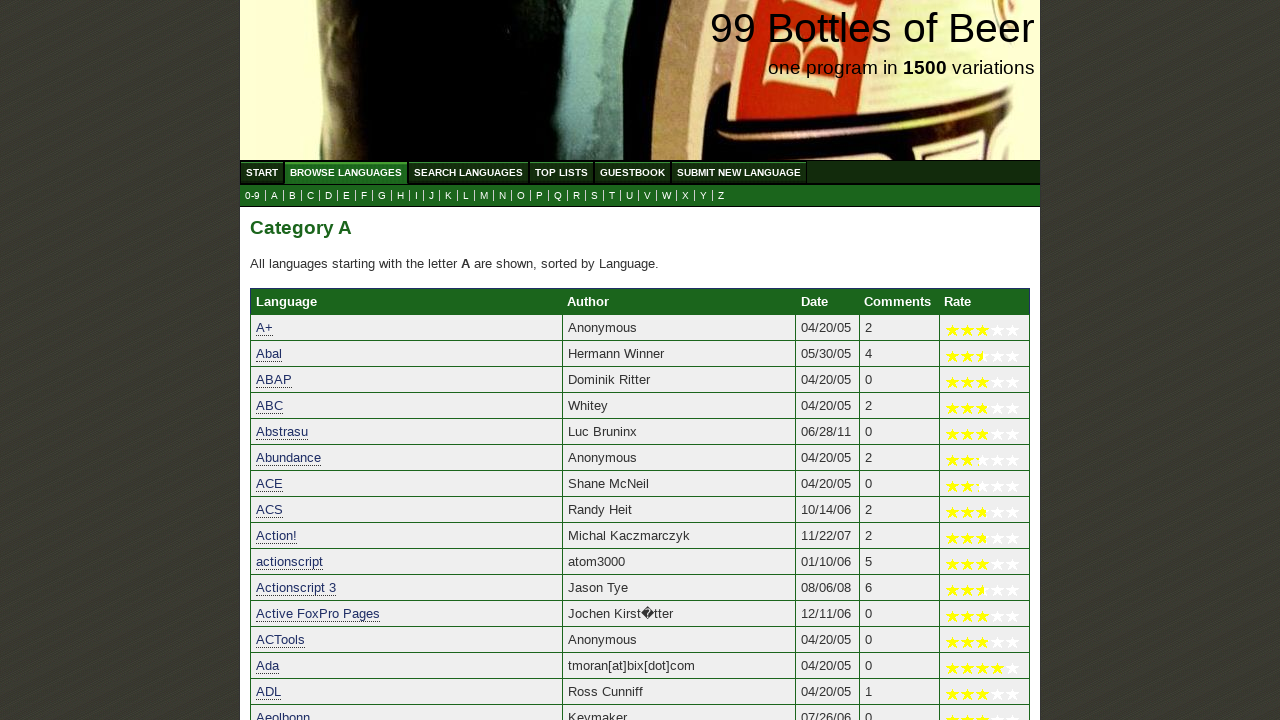

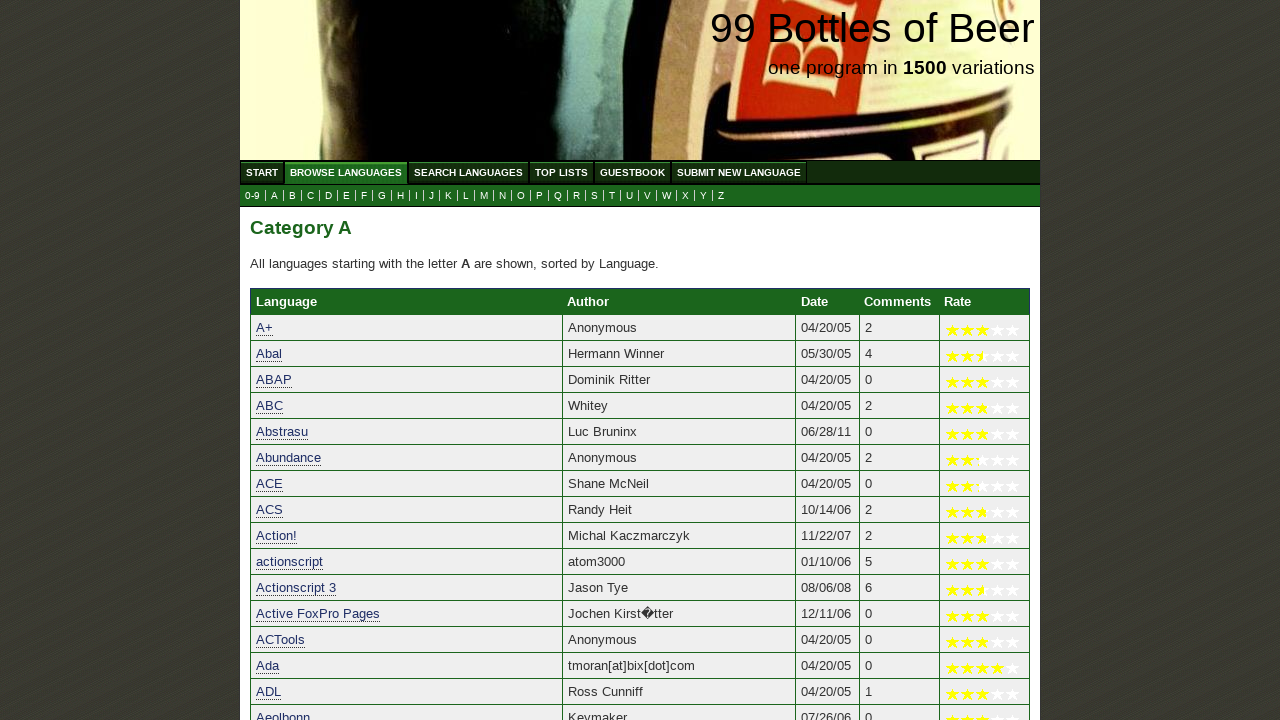